Tests scrolling through a website with parallax effects by scrolling to the bottom and then gradually scrolling back up through various page positions to trigger content loading.

Starting URL: https://www.oilstainlab.com

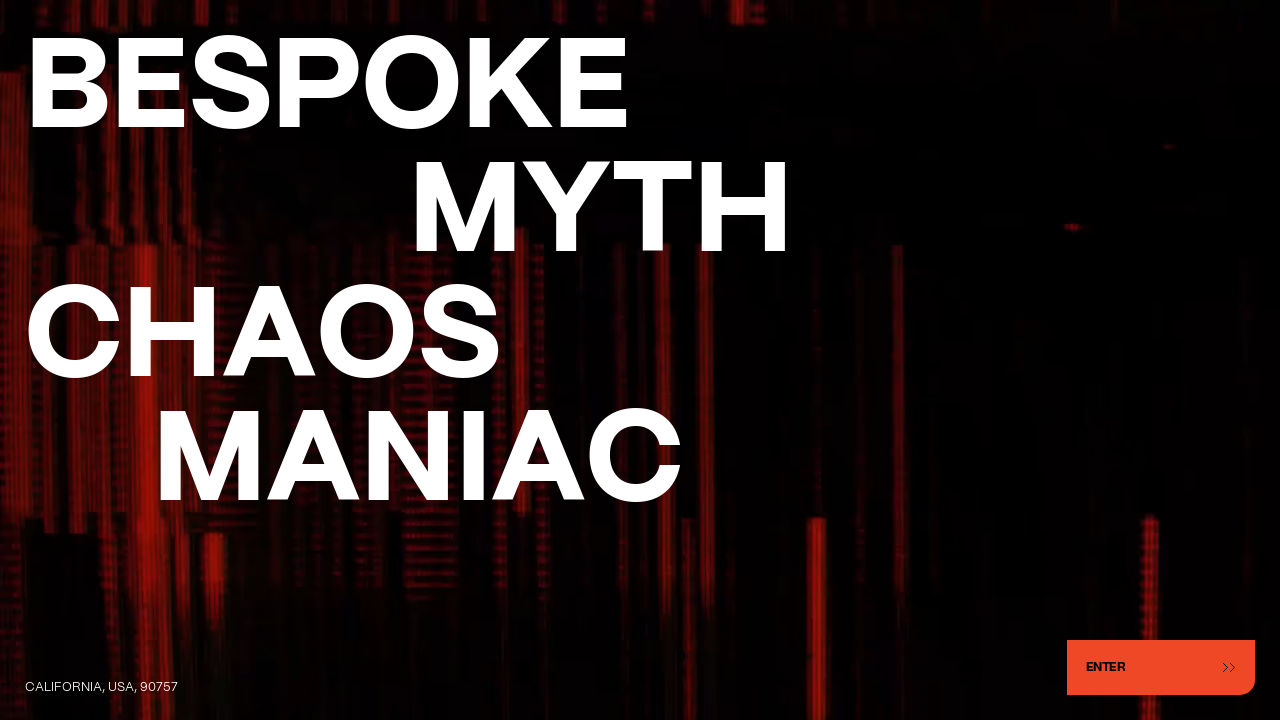

Waited for page DOM content to load
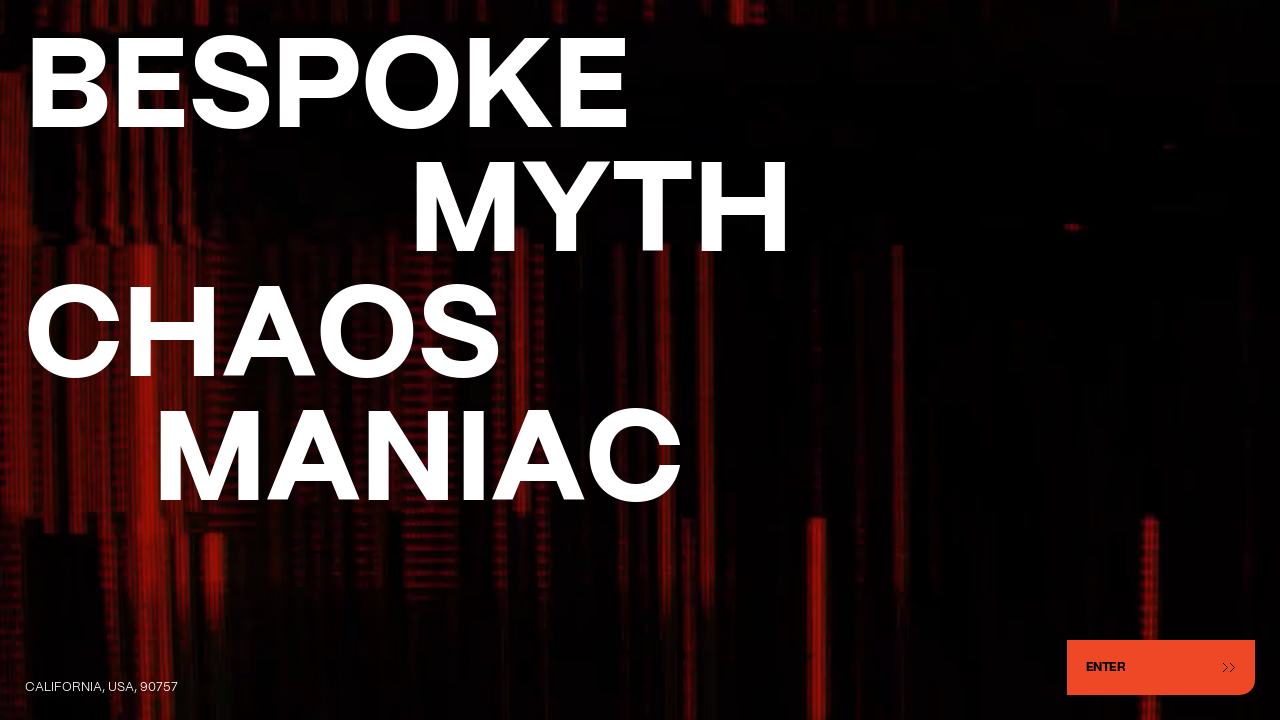

Waited 3 seconds for page to fully initialize
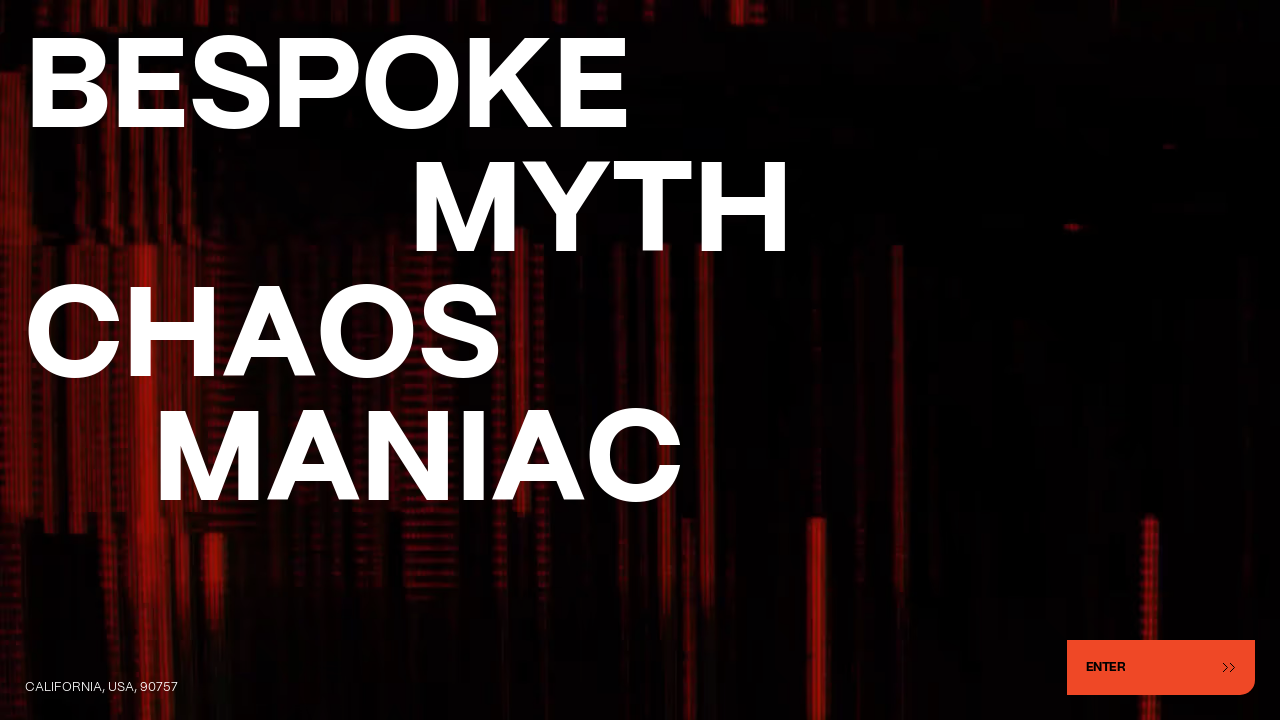

Scrolled to the very bottom of the page to bypass parallax effects
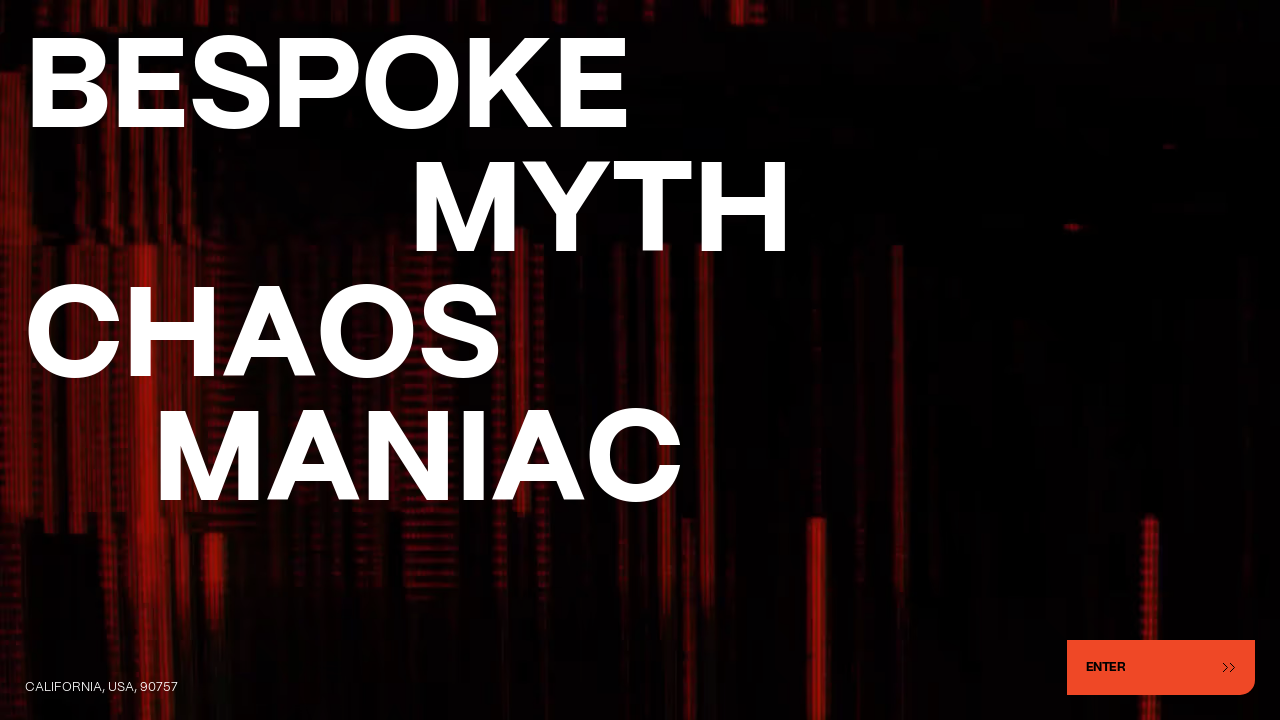

Waited 3 seconds after scrolling to bottom
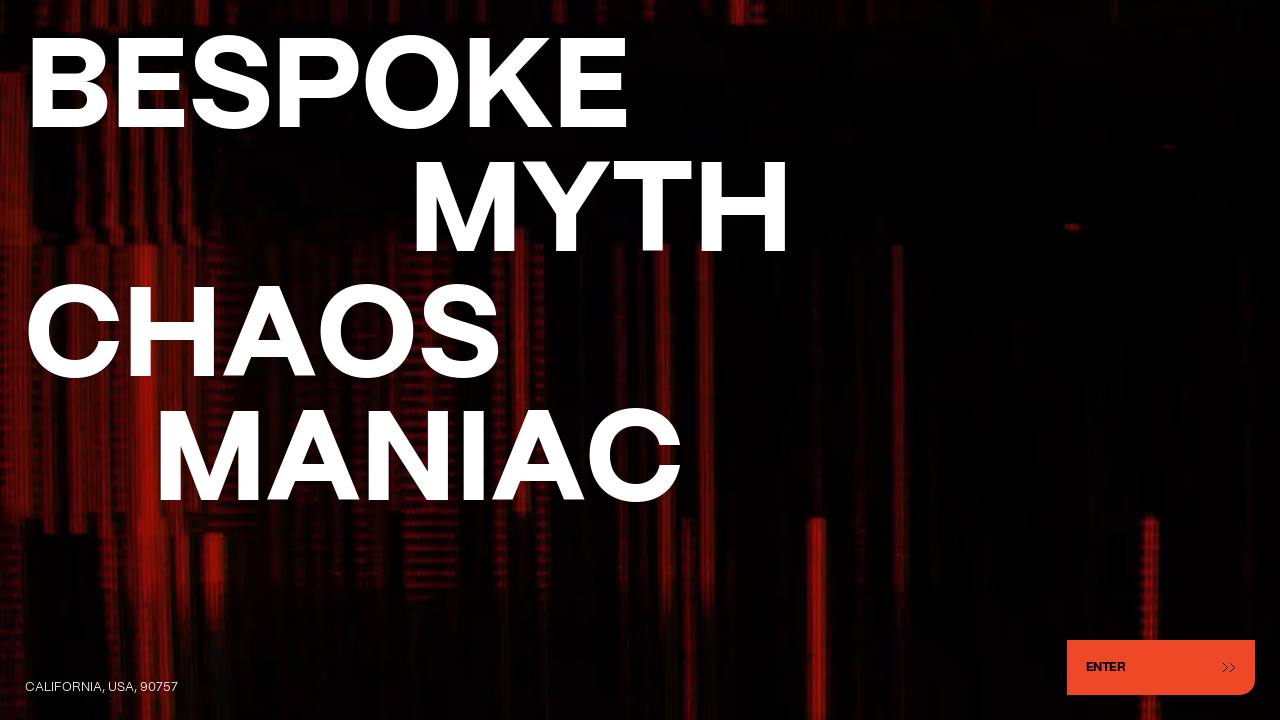

Retrieved page height: 10113 pixels
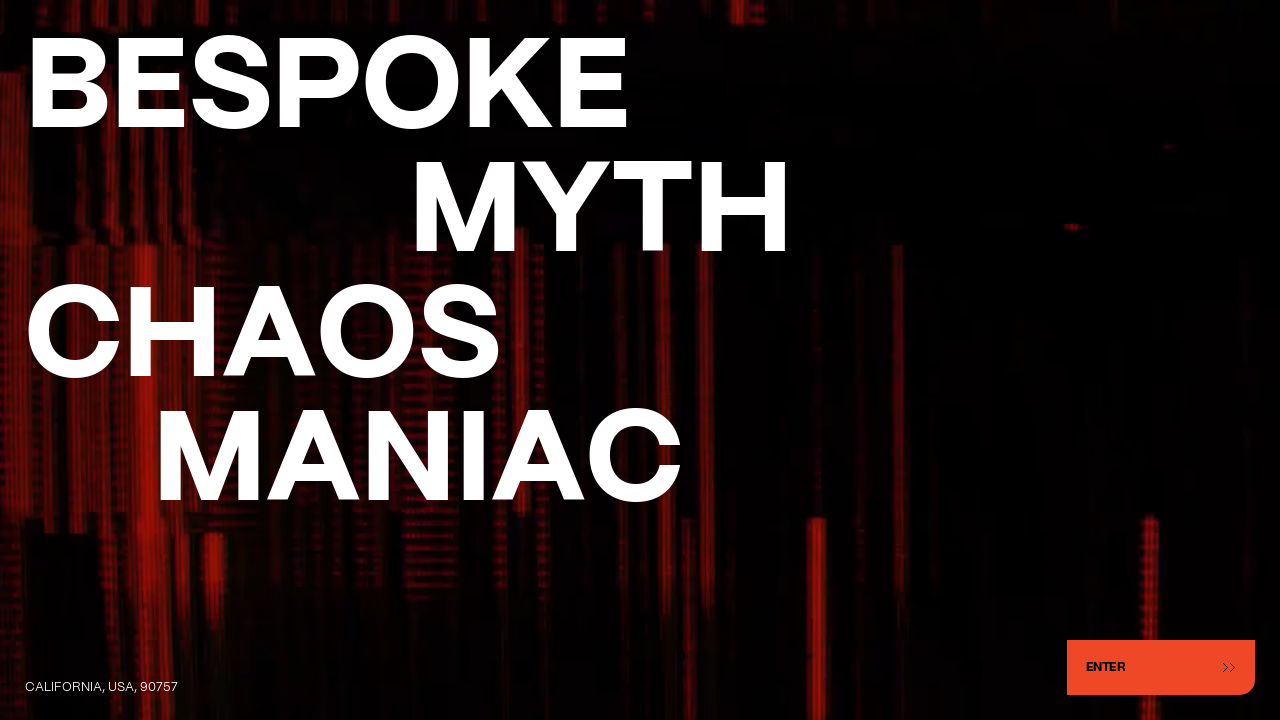

Scrolled to 90.0% of page height (9101 pixels) to trigger content loading
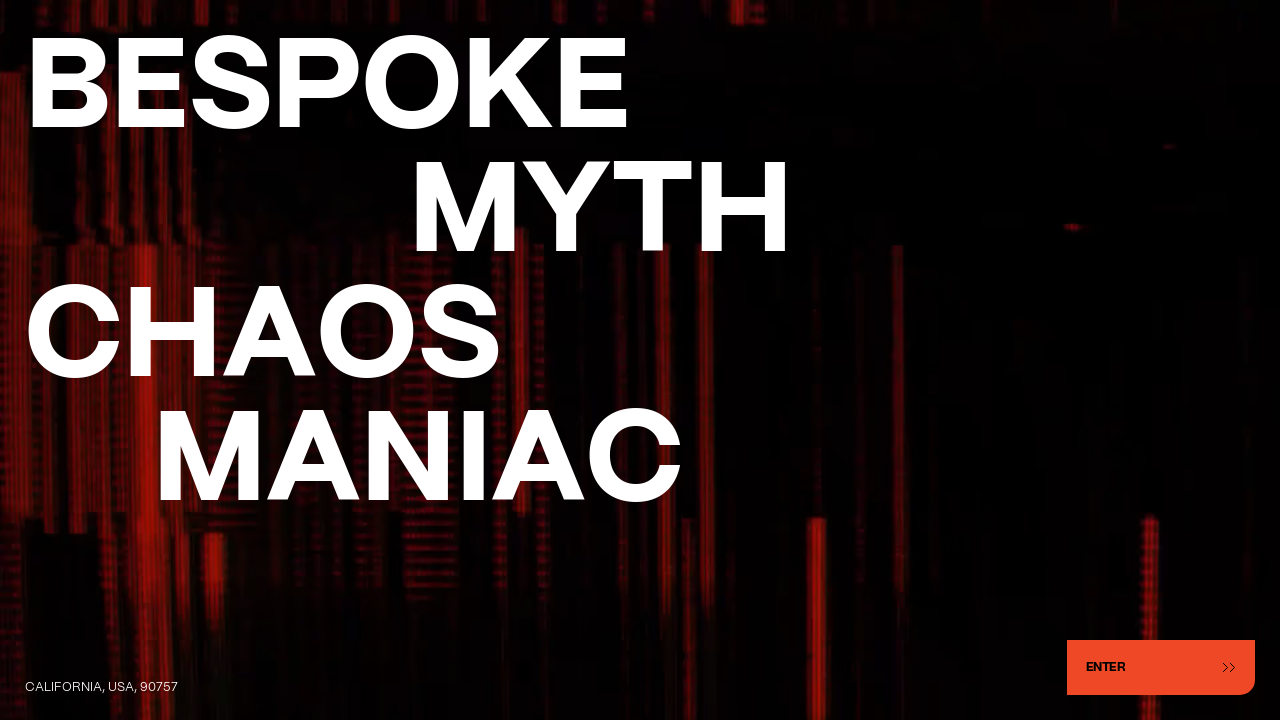

Waited 2 seconds at scroll position 90.0% for content to load
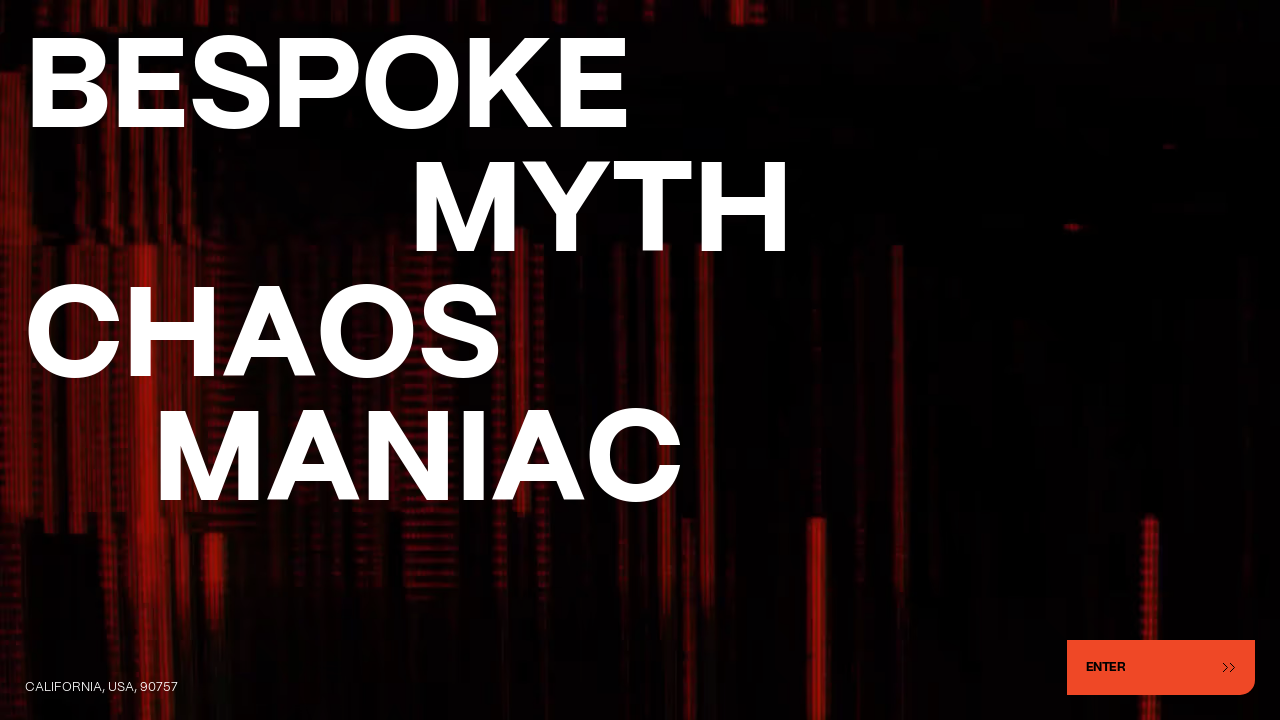

Scrolled to 80.0% of page height (8090 pixels) to trigger content loading
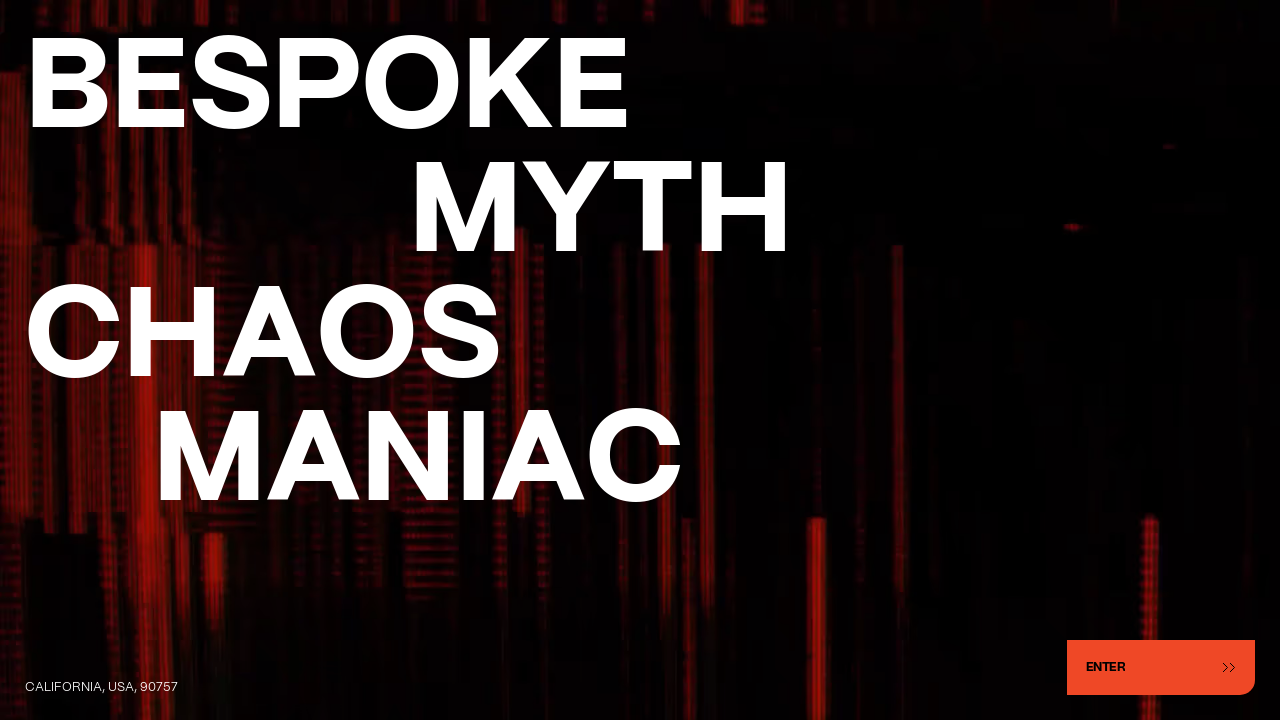

Waited 2 seconds at scroll position 80.0% for content to load
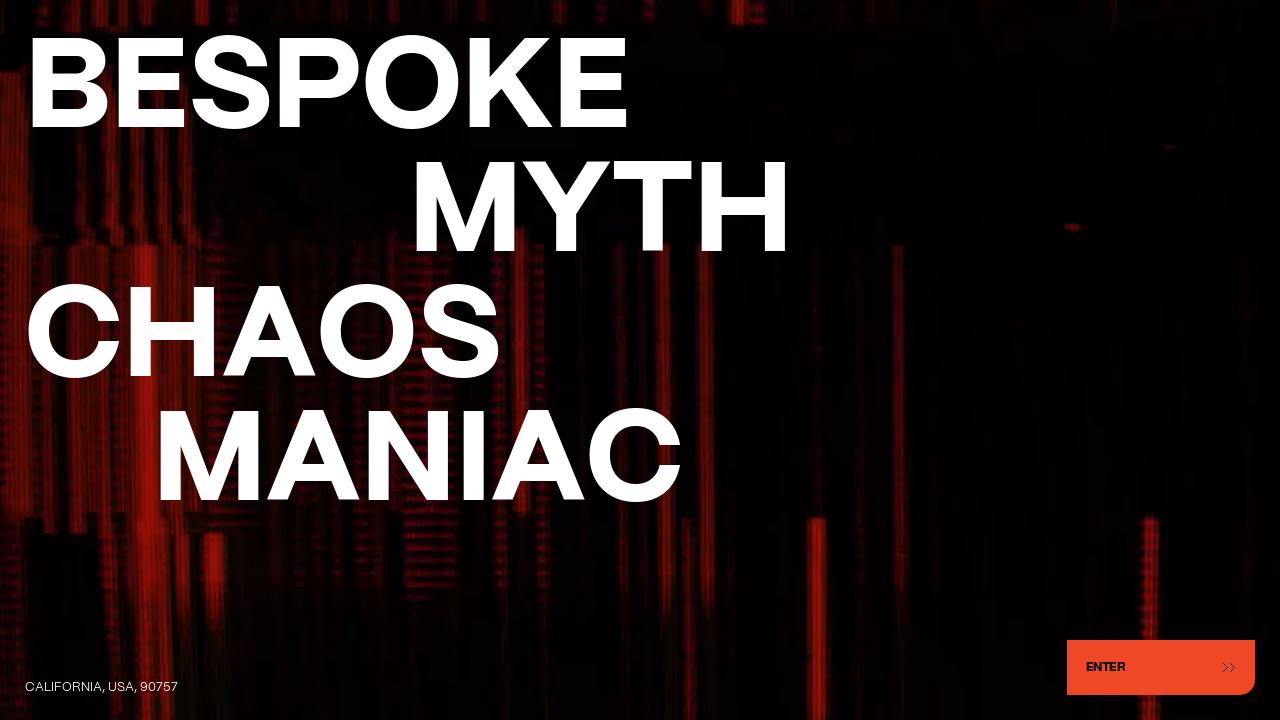

Scrolled to 70.0% of page height (7079 pixels) to trigger content loading
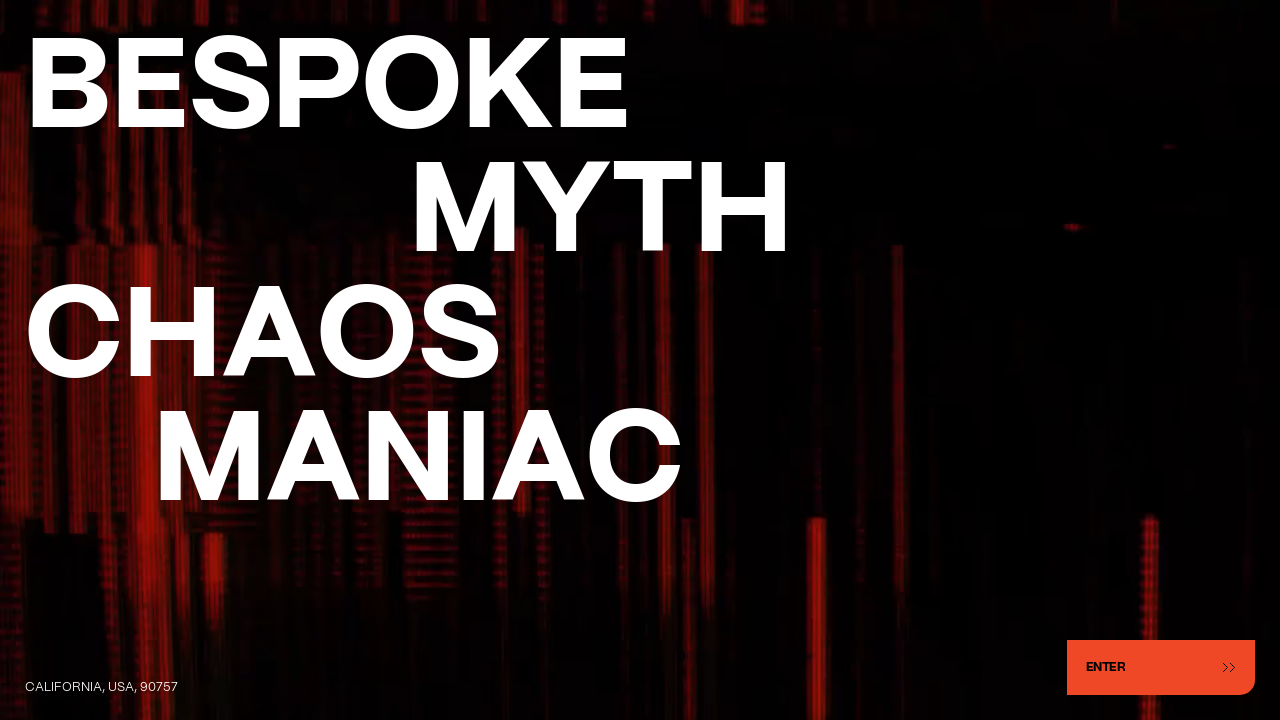

Waited 2 seconds at scroll position 70.0% for content to load
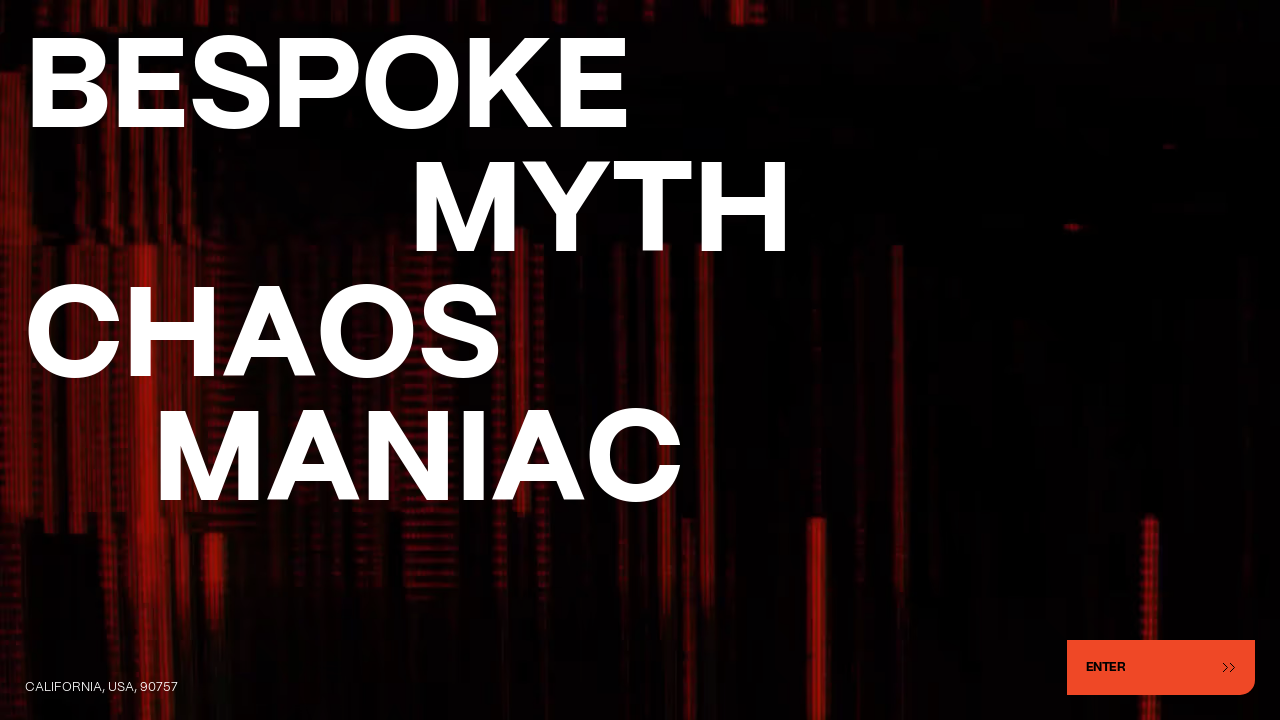

Scrolled to 60.0% of page height (6067 pixels) to trigger content loading
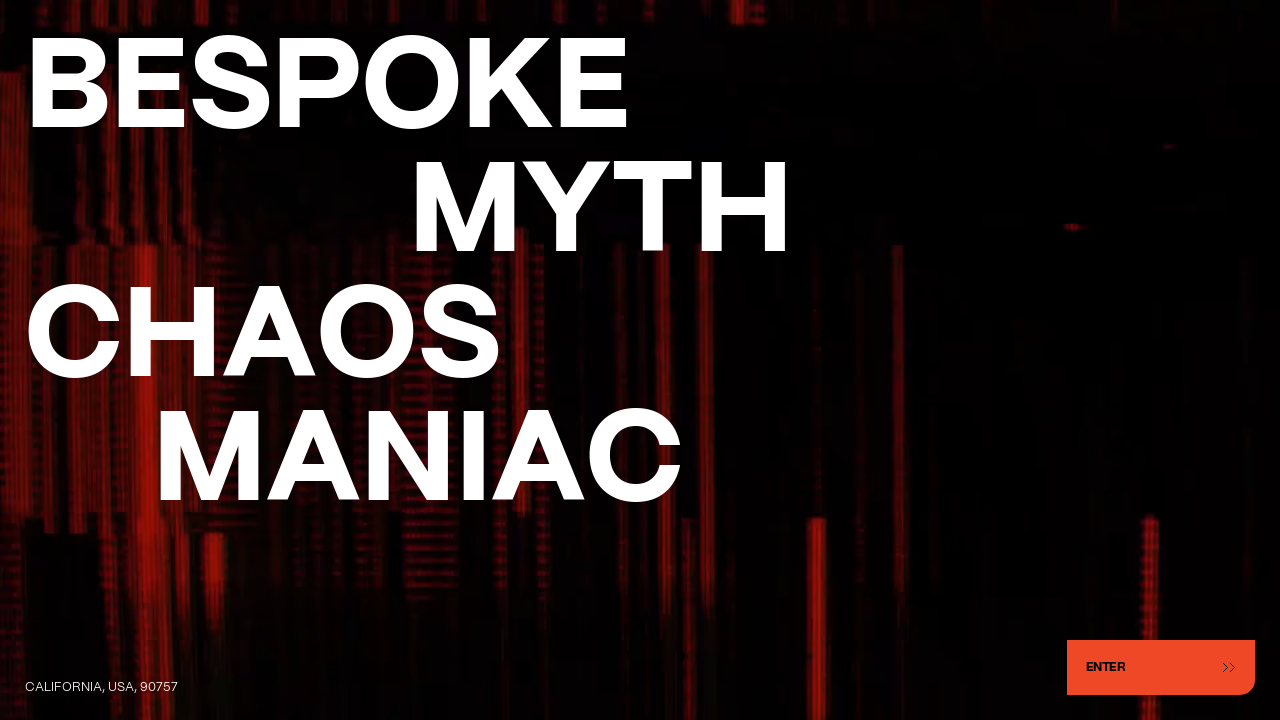

Waited 2 seconds at scroll position 60.0% for content to load
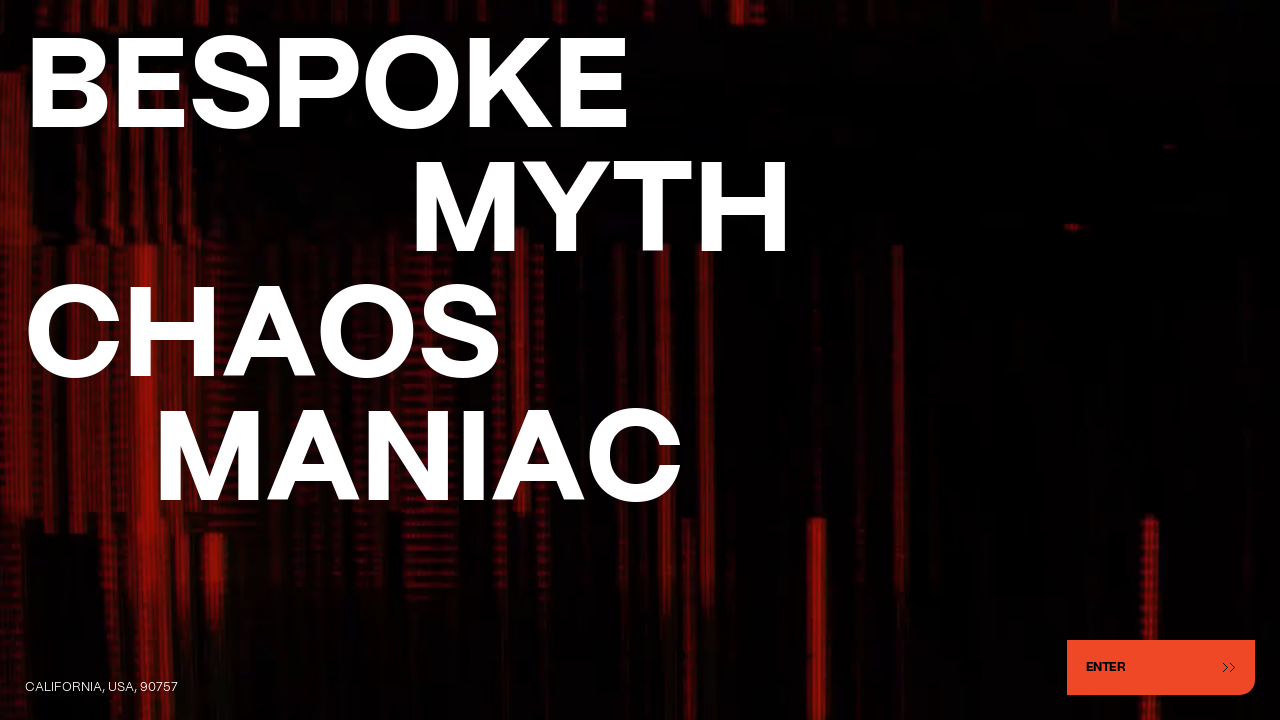

Scrolled to 50.0% of page height (5056 pixels) to trigger content loading
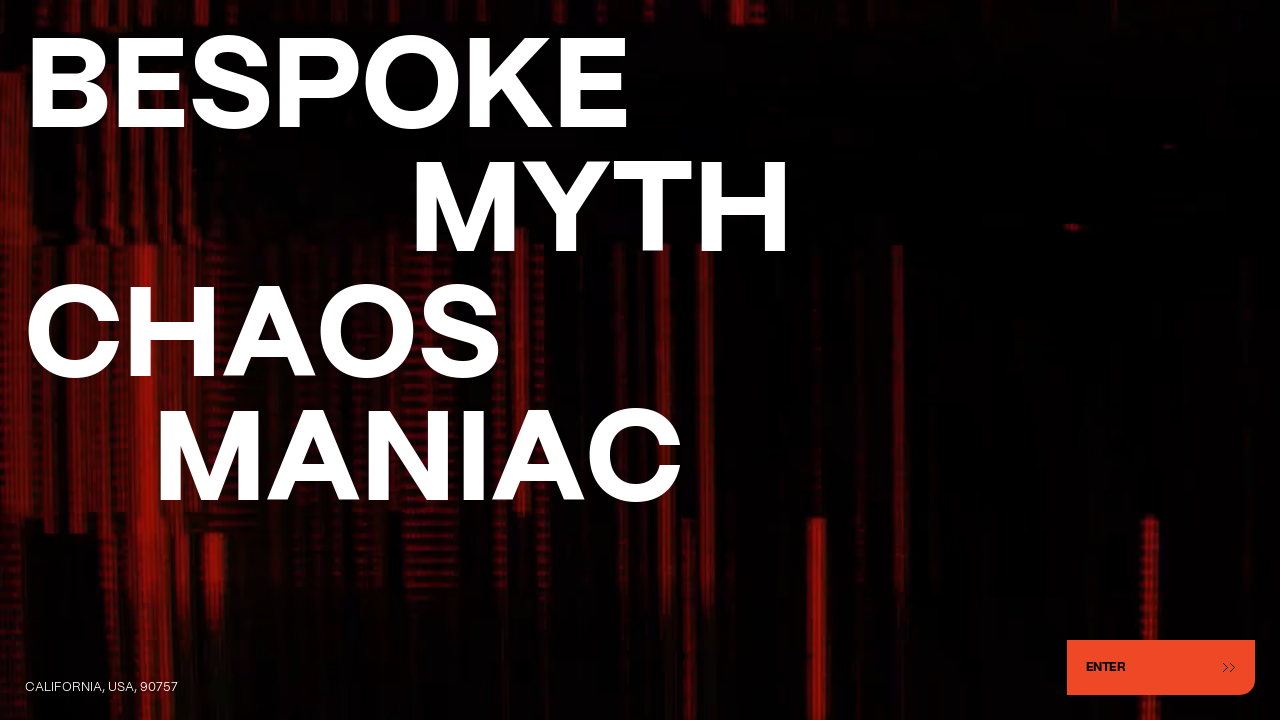

Waited 2 seconds at scroll position 50.0% for content to load
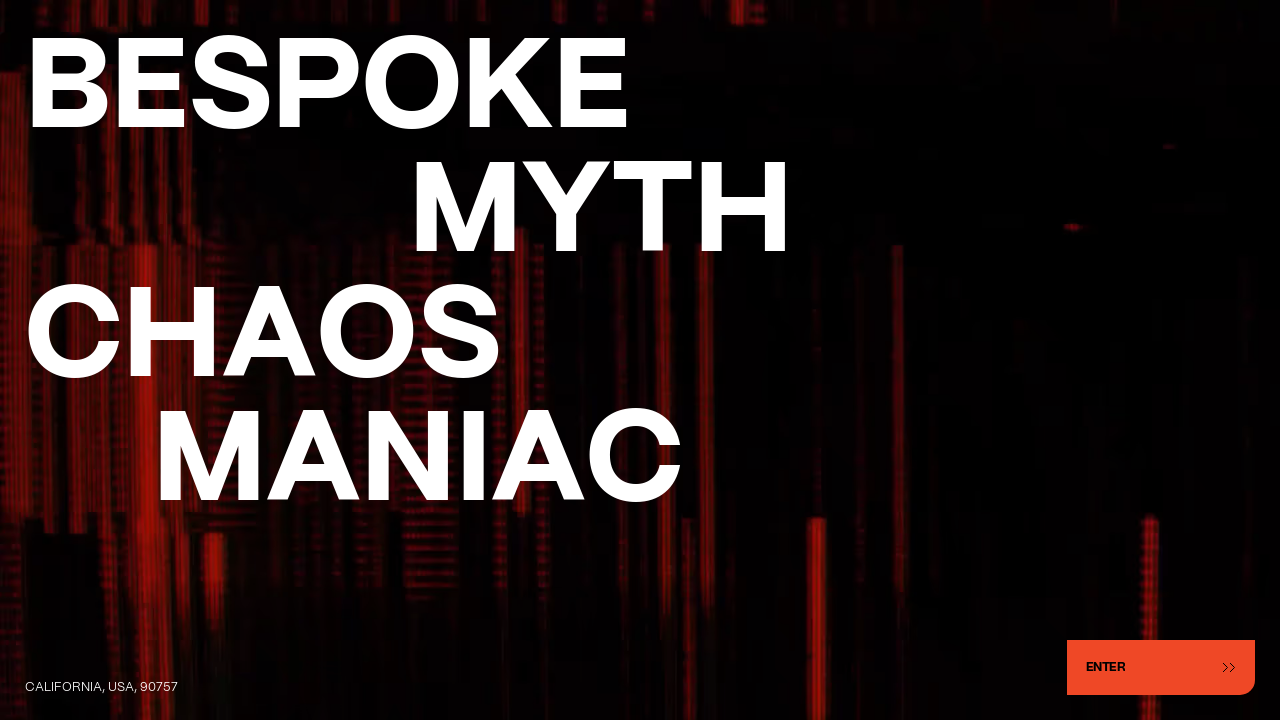

Scrolled to 40.0% of page height (4045 pixels) to trigger content loading
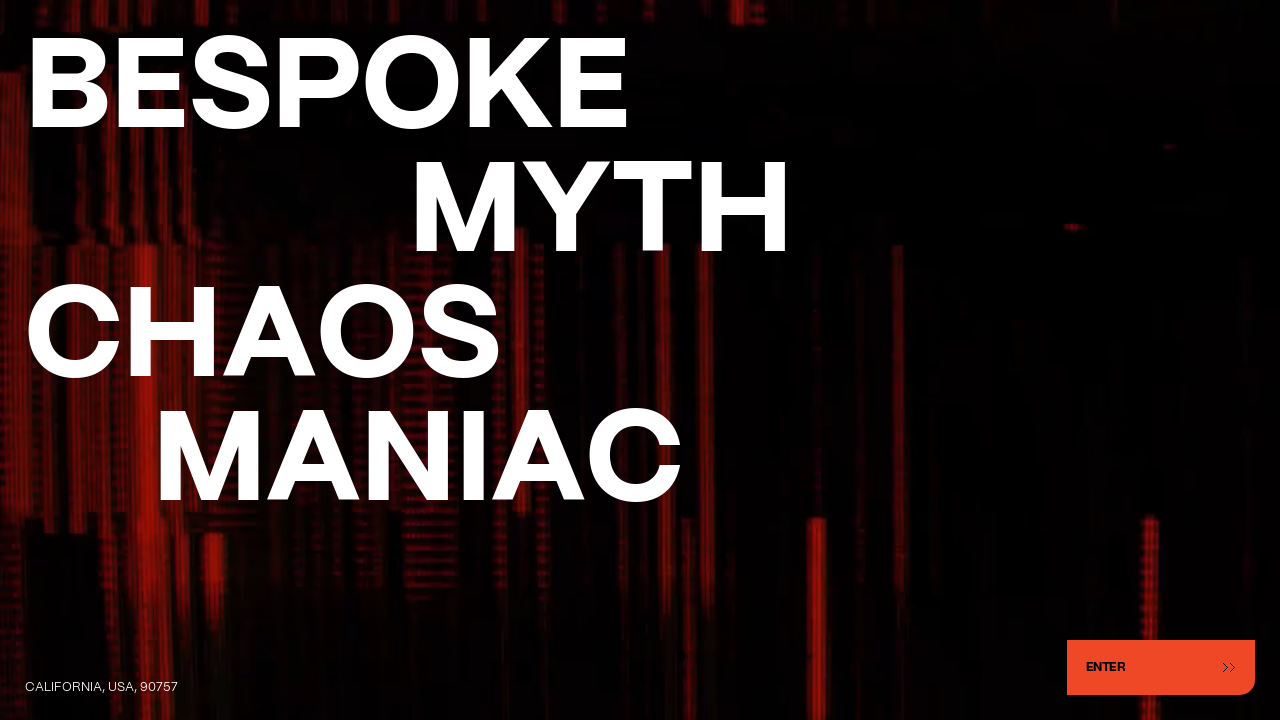

Waited 2 seconds at scroll position 40.0% for content to load
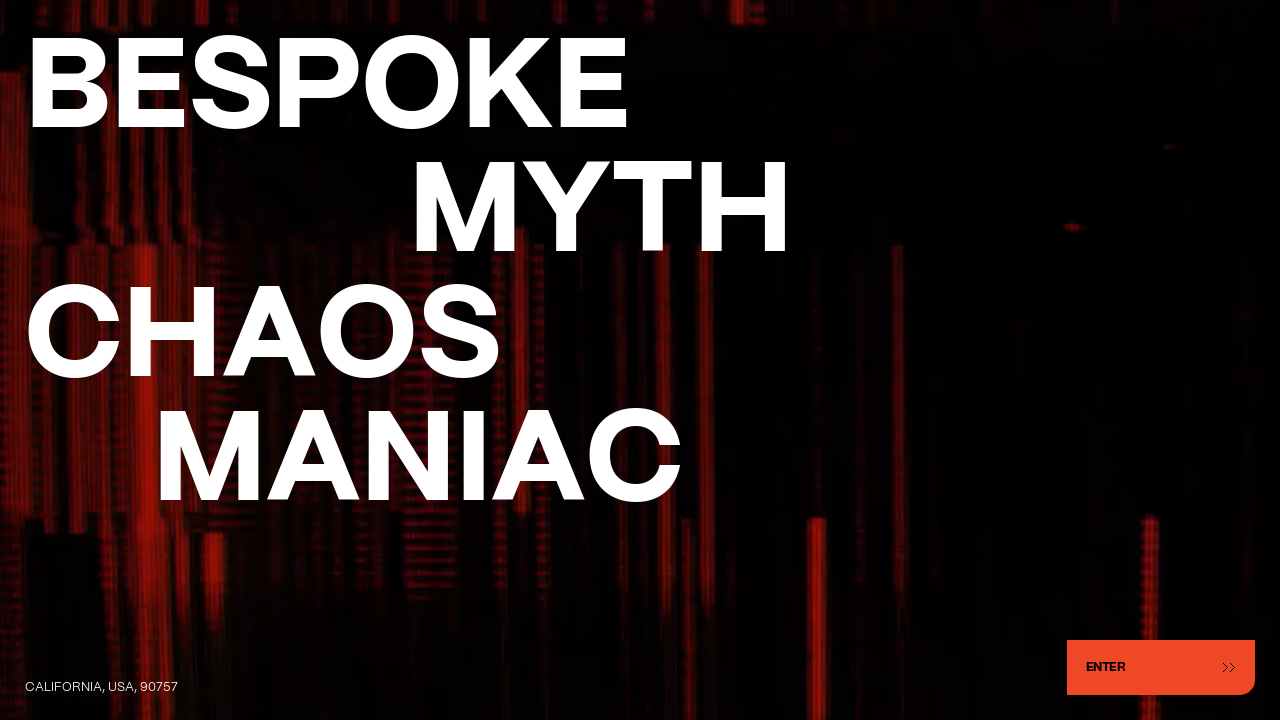

Scrolled to 30.0% of page height (3033 pixels) to trigger content loading
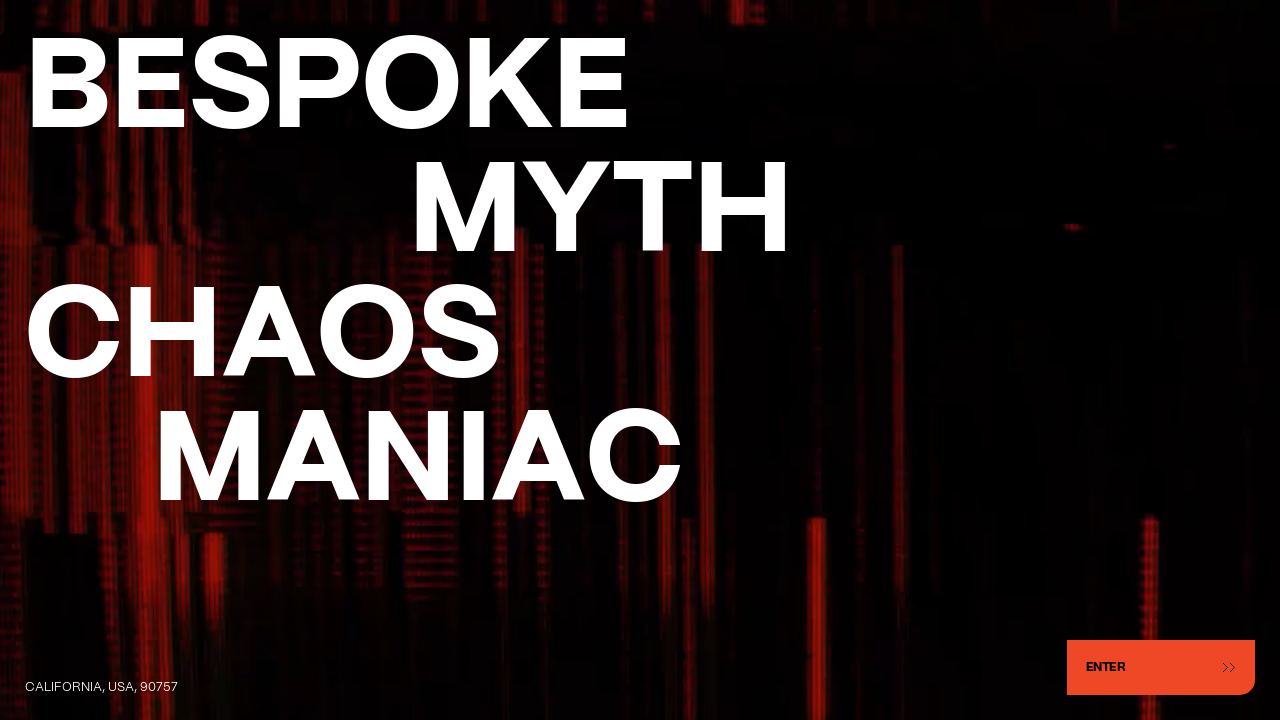

Waited 2 seconds at scroll position 30.0% for content to load
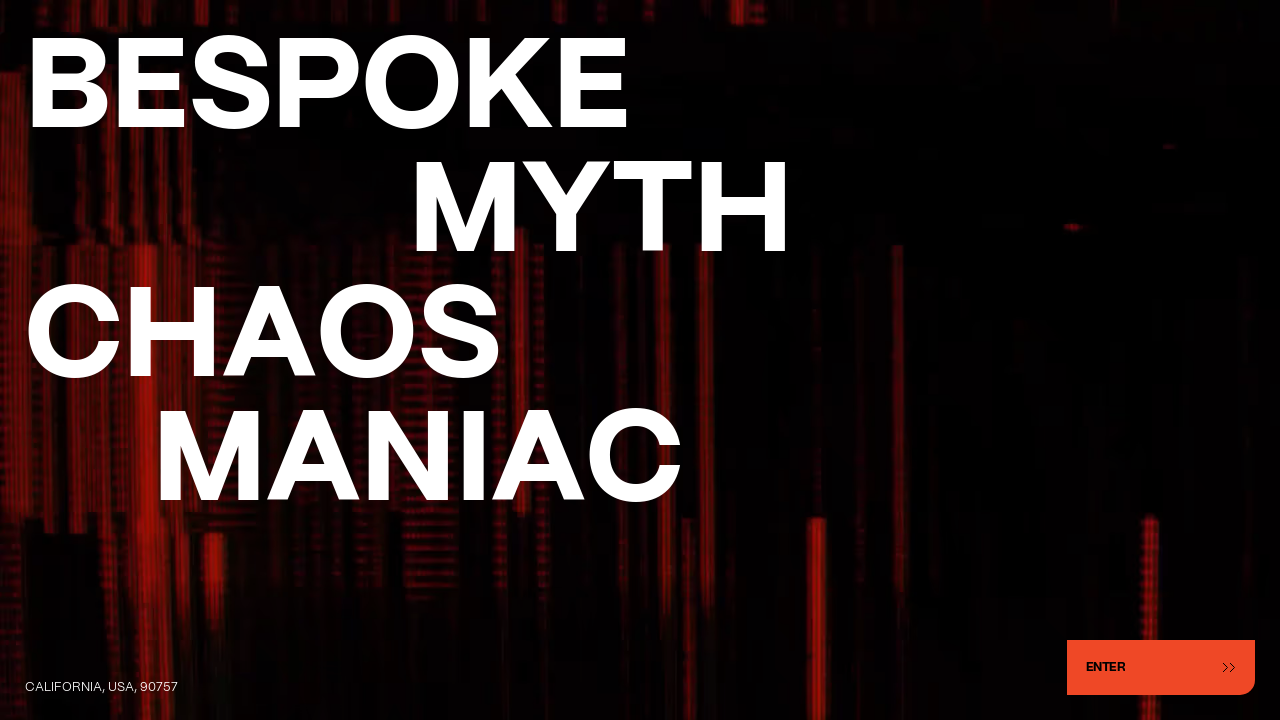

Scrolled to 20.0% of page height (2022 pixels) to trigger content loading
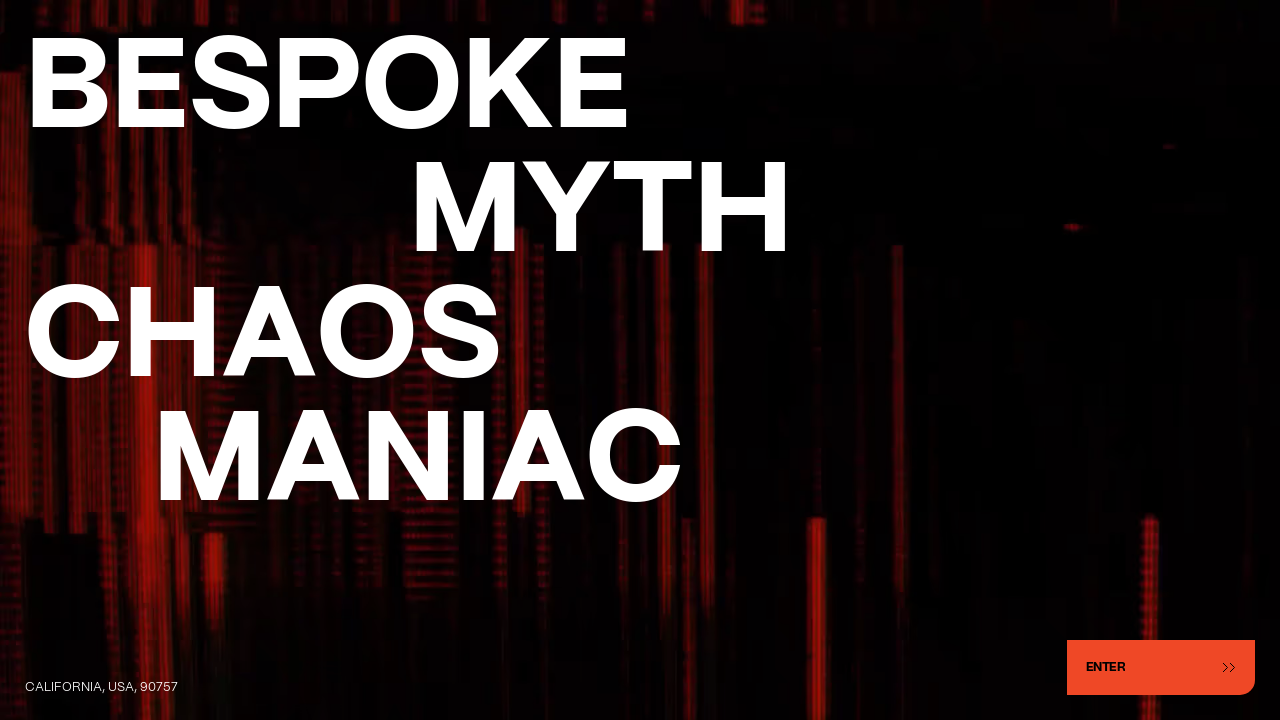

Waited 2 seconds at scroll position 20.0% for content to load
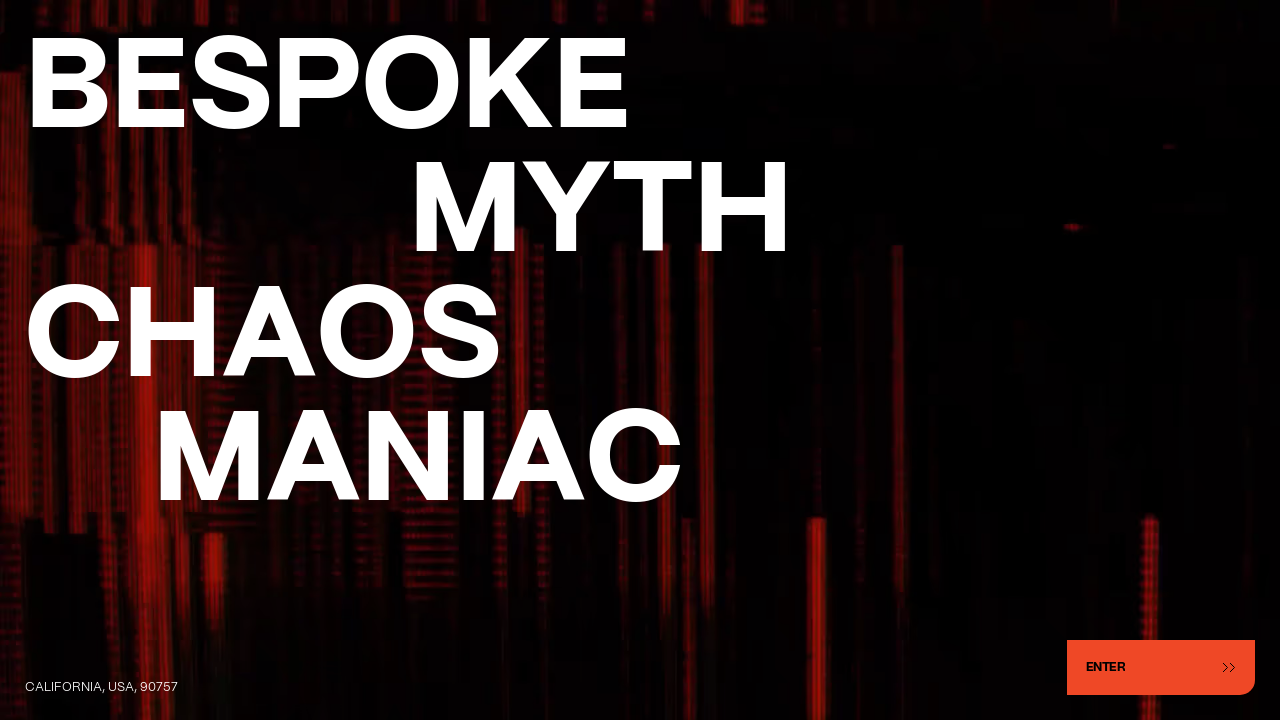

Scrolled to 10.0% of page height (1011 pixels) to trigger content loading
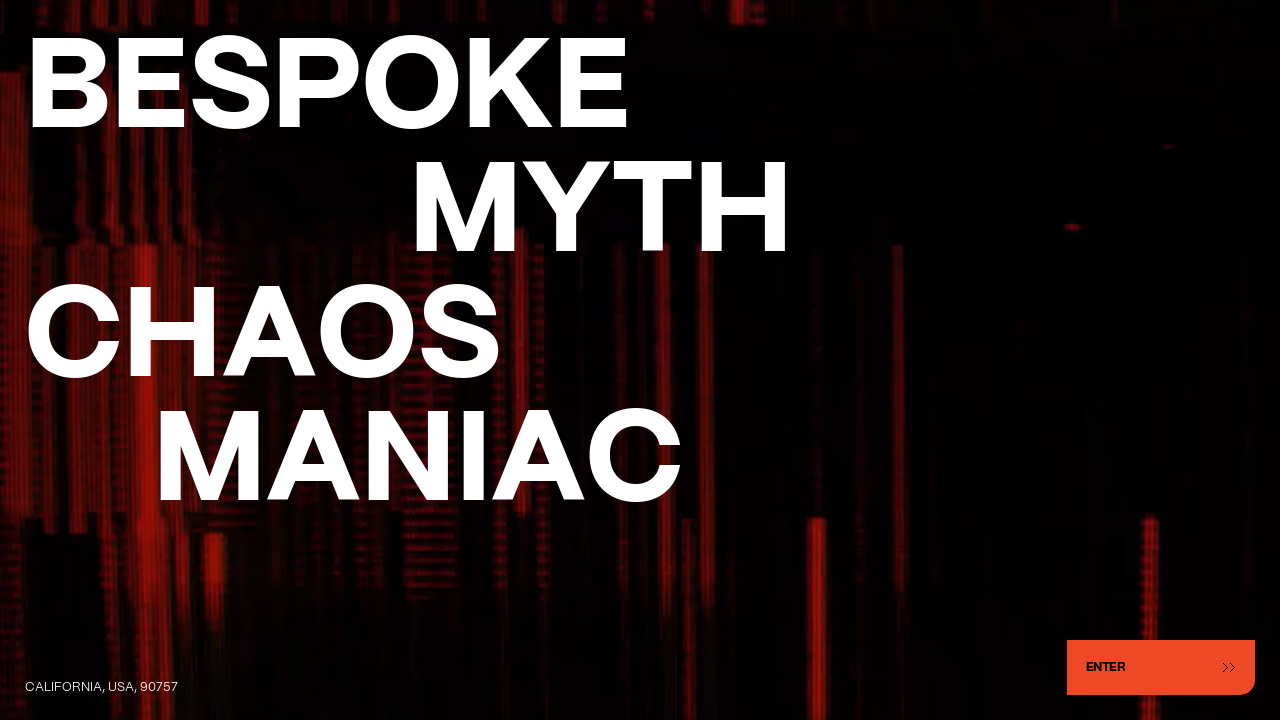

Waited 2 seconds at scroll position 10.0% for content to load
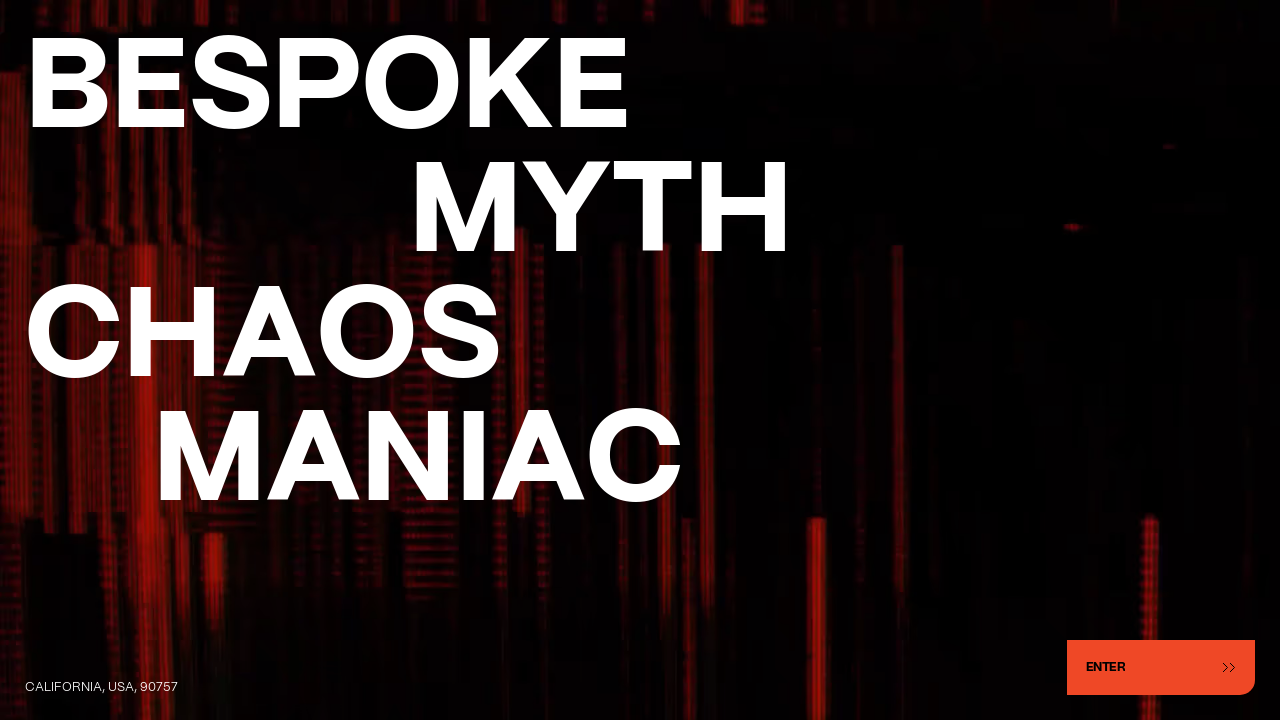

Injected CSS to reveal potentially hidden content and disable parallax transforms
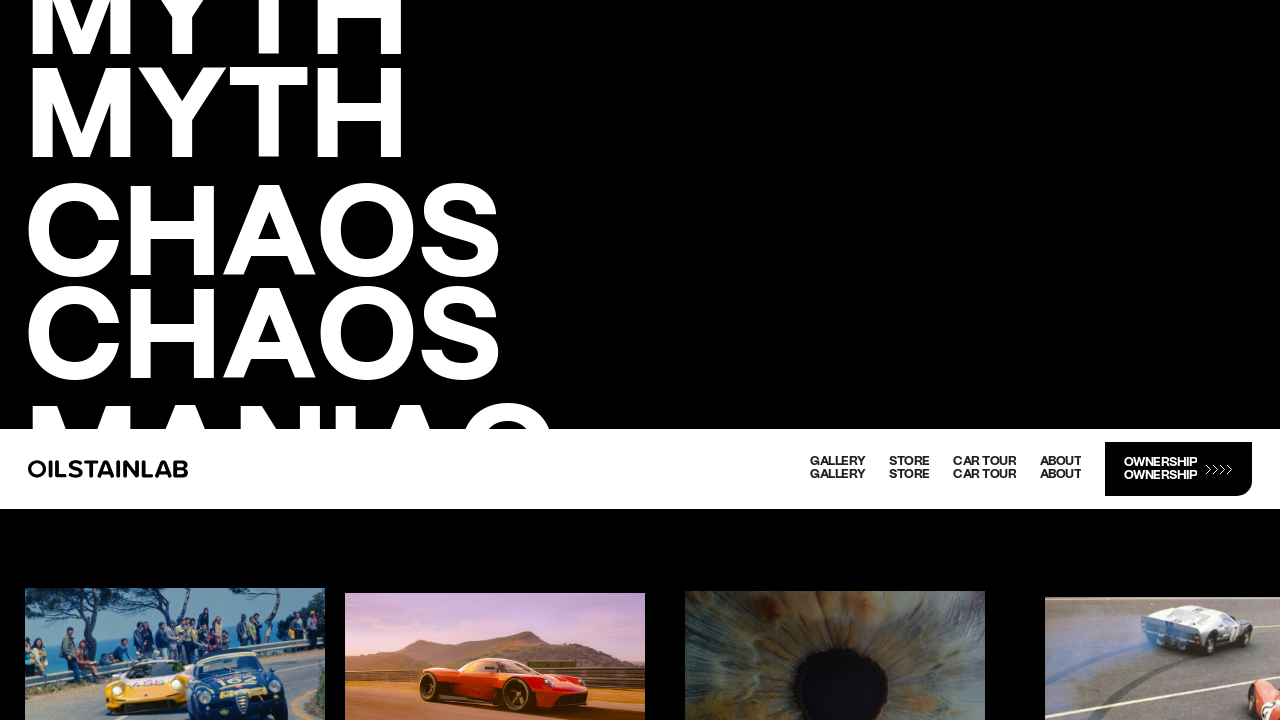

Waited 2 seconds for CSS changes to take effect
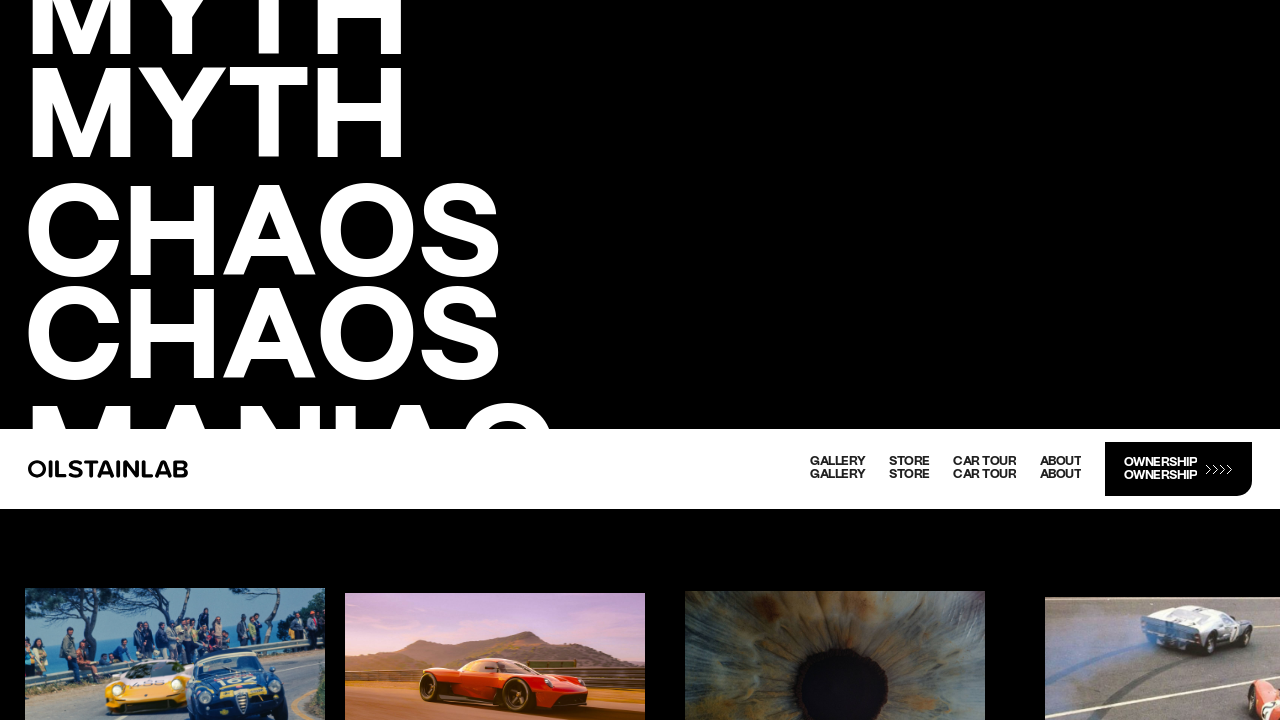

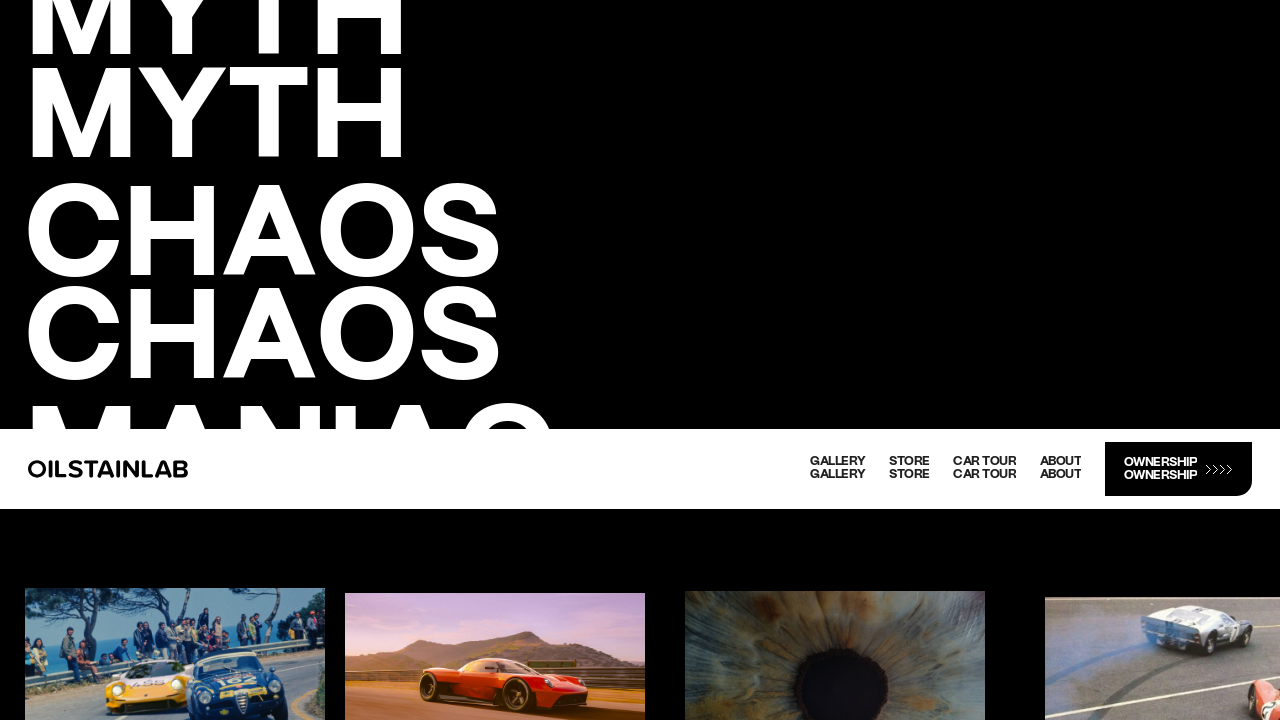